Tests new user registration using Page Object Model pattern with randomly generated email

Starting URL: https://hotel-testlab.coderslab.pl/en/

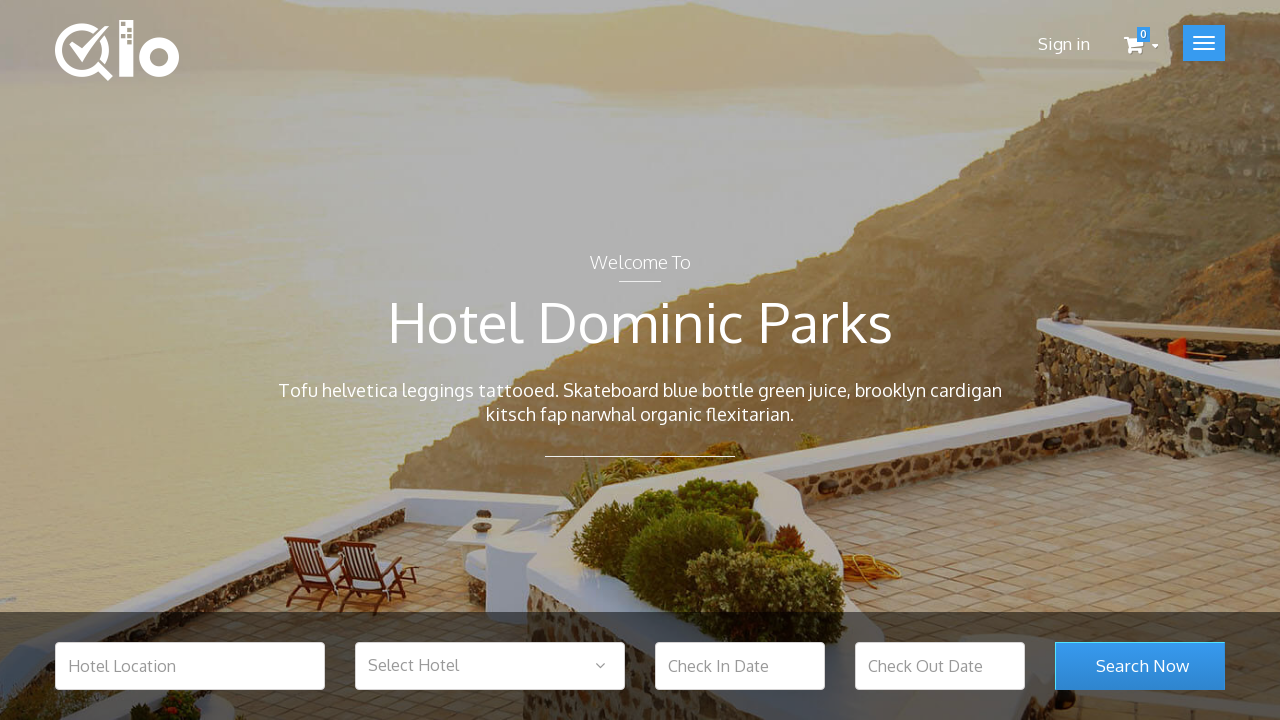

Generated random email: test@test398144.com
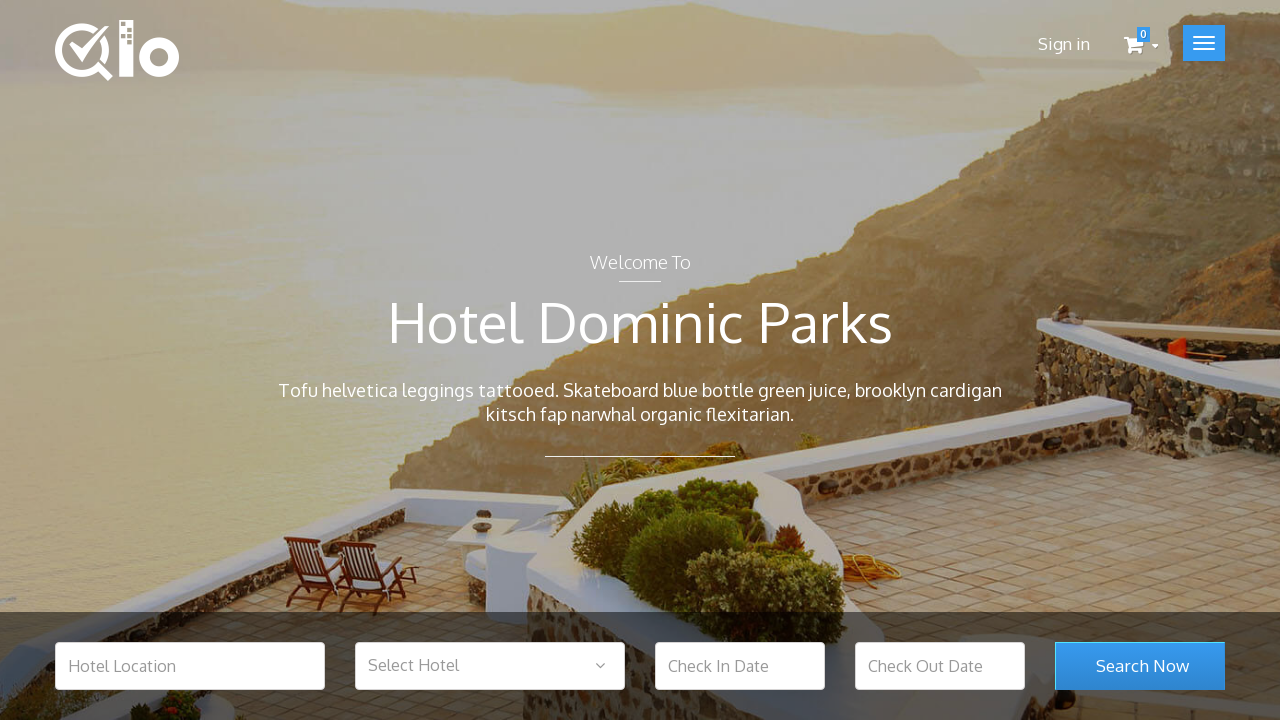

Clicked Sign In button at (1064, 44) on .user_login
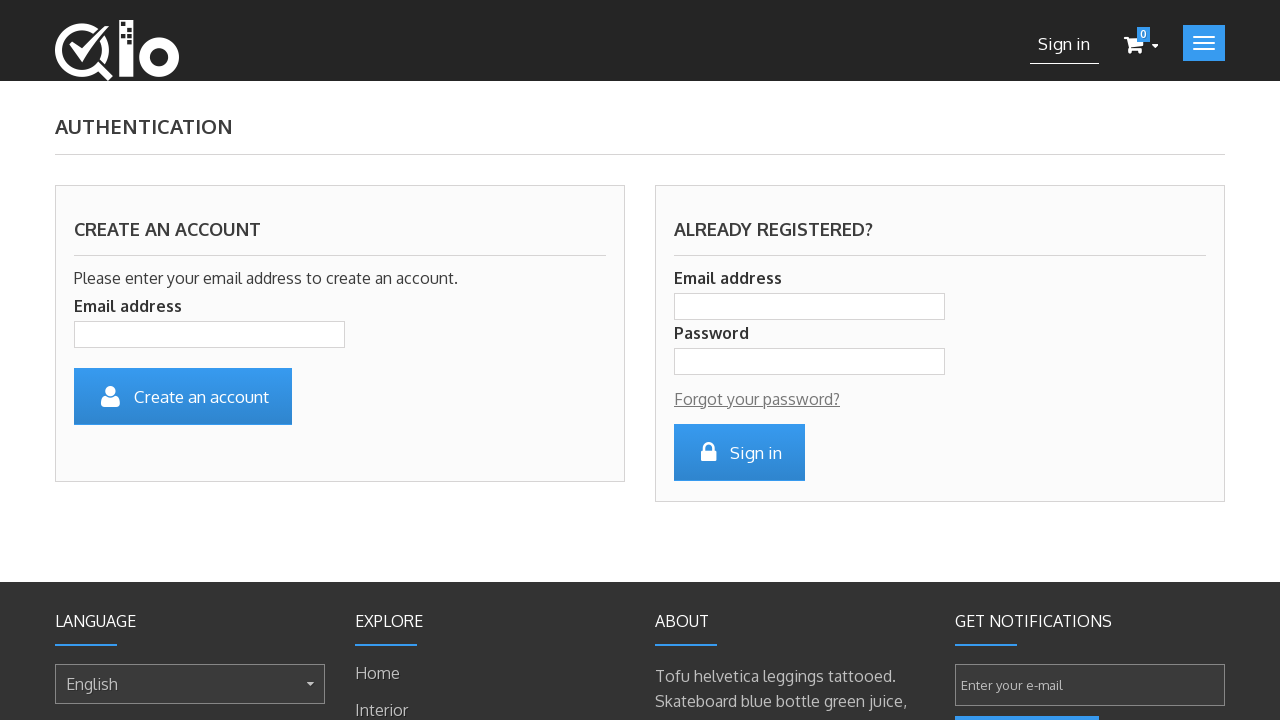

Filled email field with generated email on .is_required
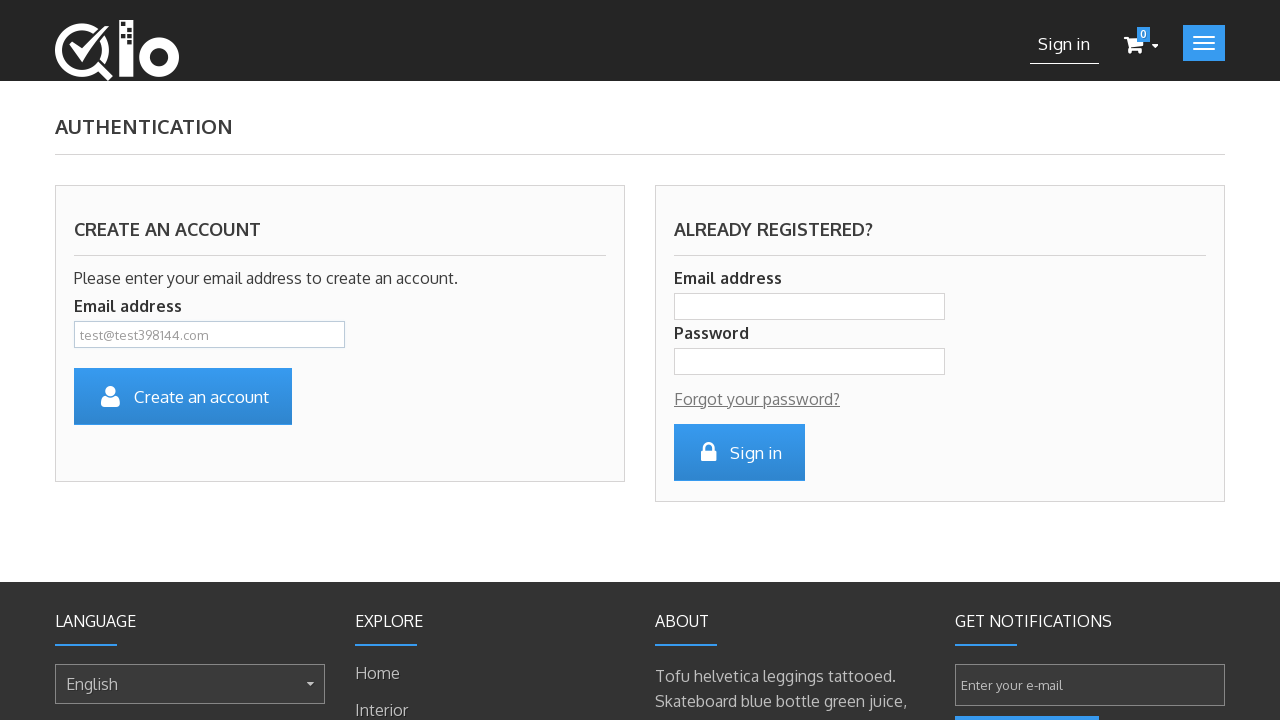

Clicked Create Account button at (183, 396) on #SubmitCreate
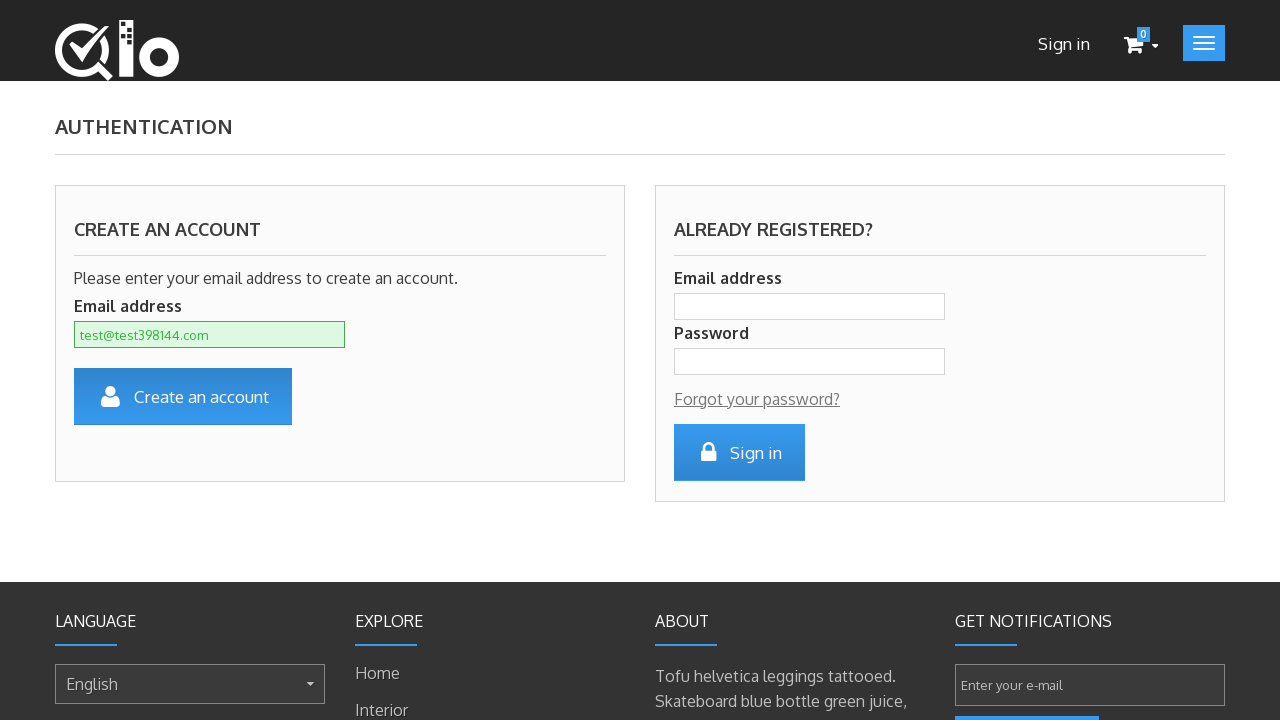

Registration form loaded
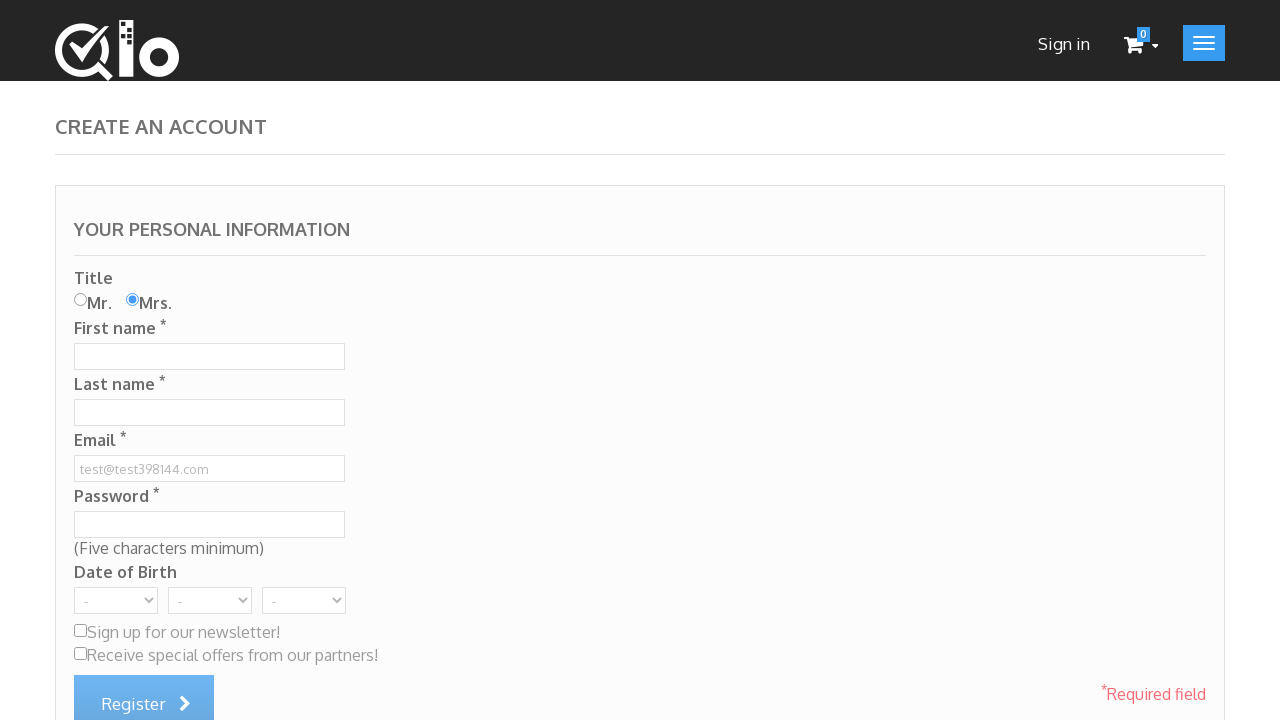

Filled first name field with 'Jan' on xpath=/html/body/div/div[2]/div/div[2]/div/div/form/div[1]/div[2]/input
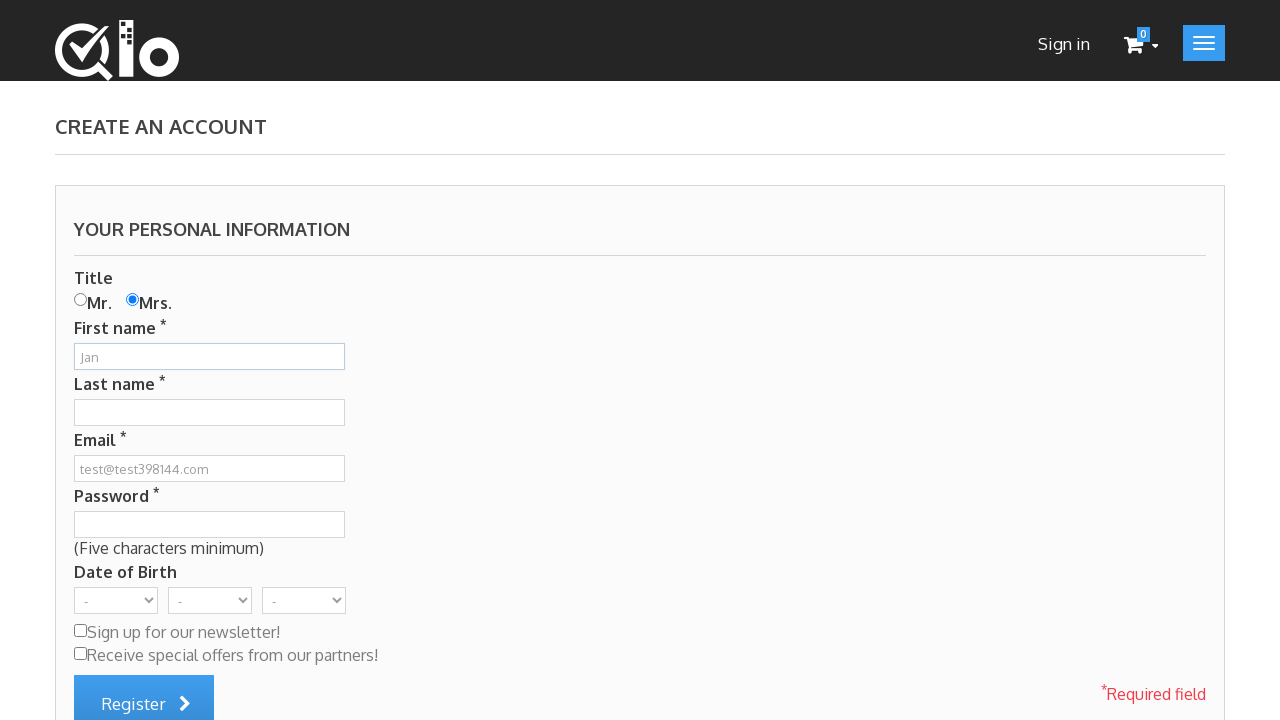

Filled last name field with 'Sobieski' on #customer_lastname
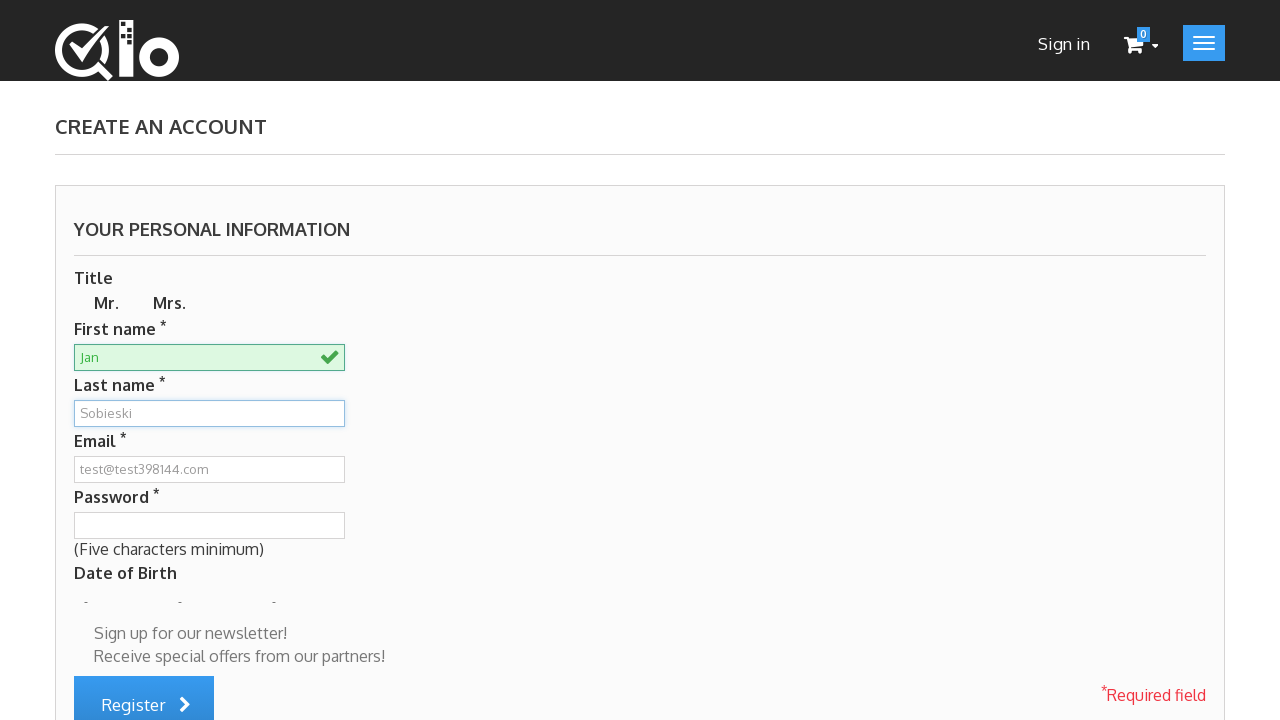

Filled password field with '12345' on xpath=/html/body/div/div[2]/div/div[2]/div/div/form/div[1]/div[5]/input
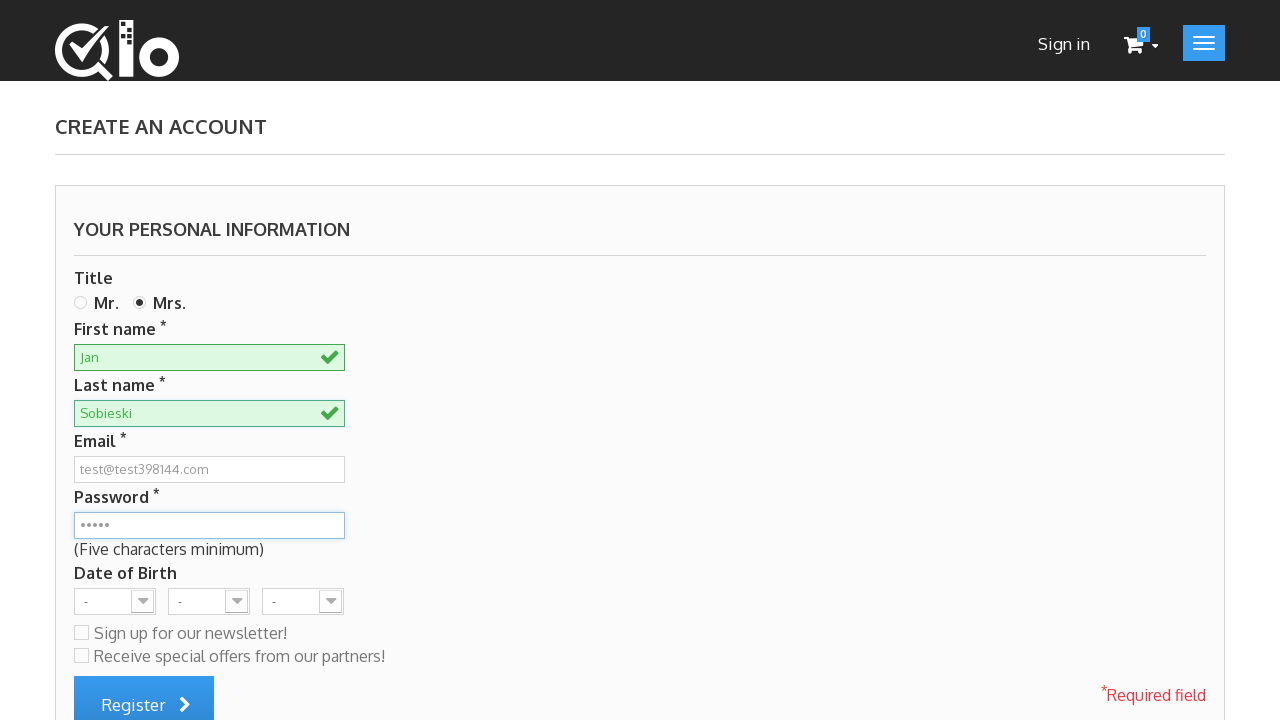

Clicked Submit Account button at (144, 692) on #submitAccount
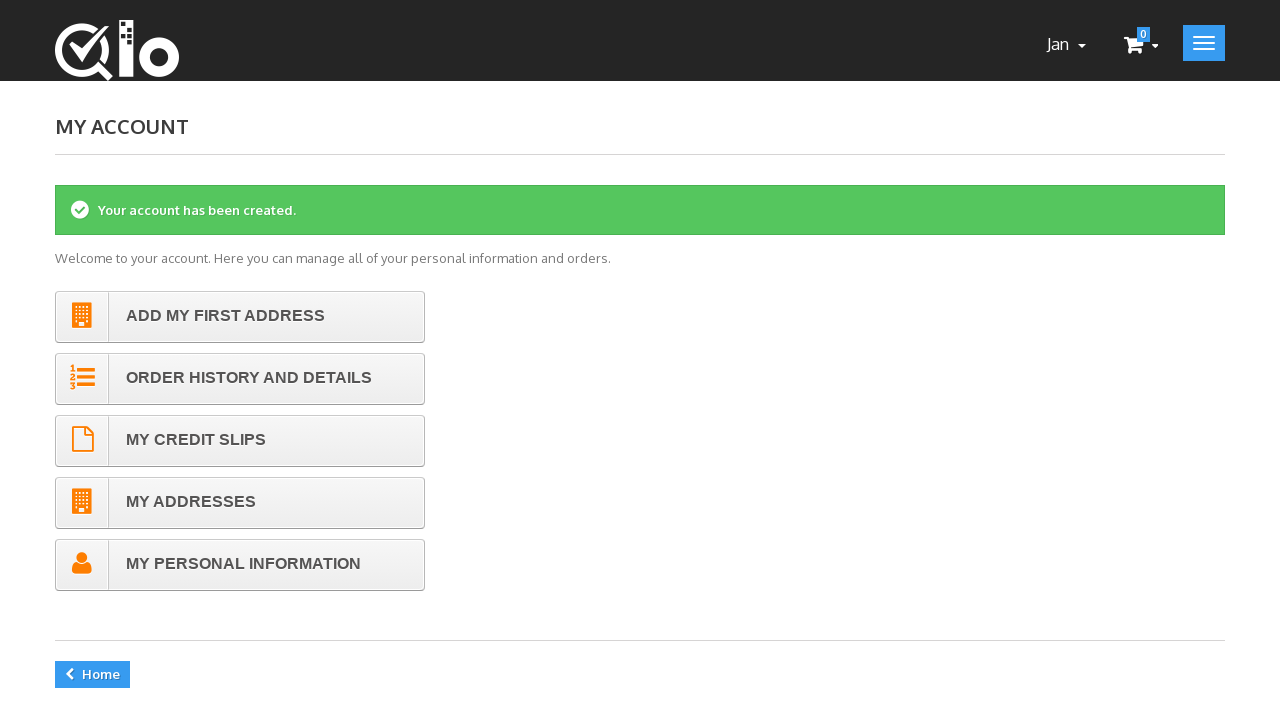

Account creation successful - confirmation message displayed
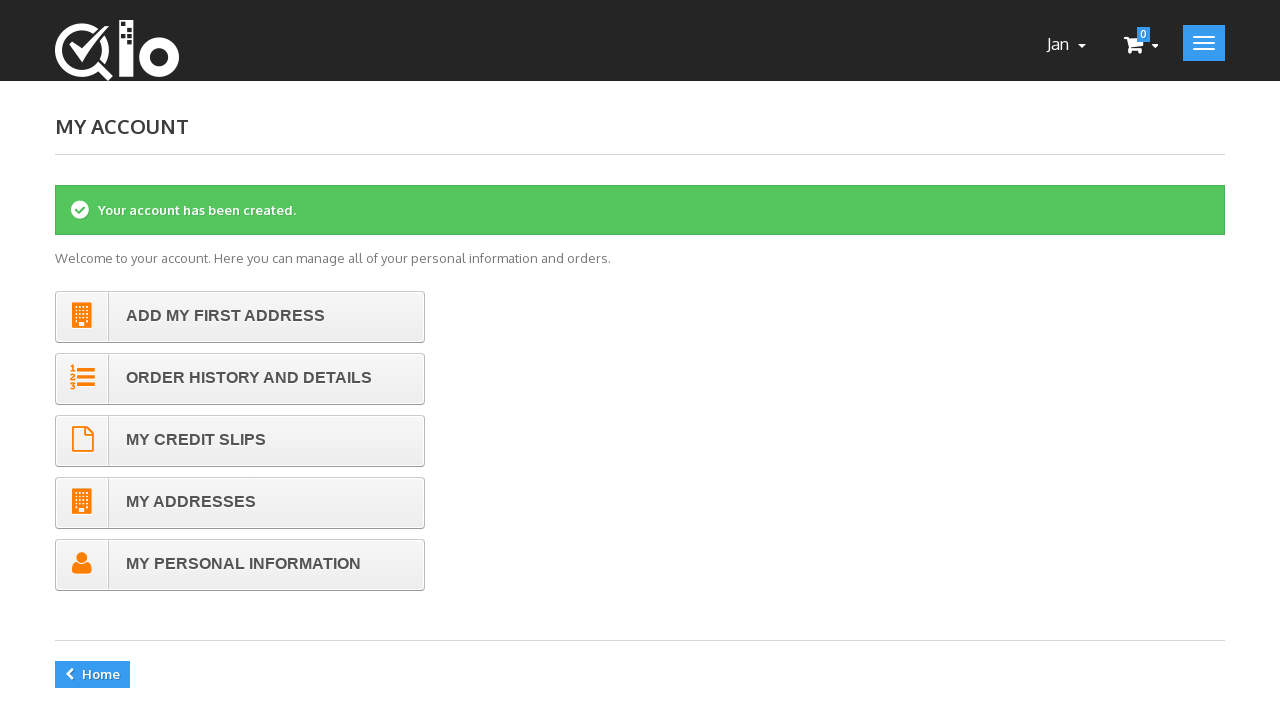

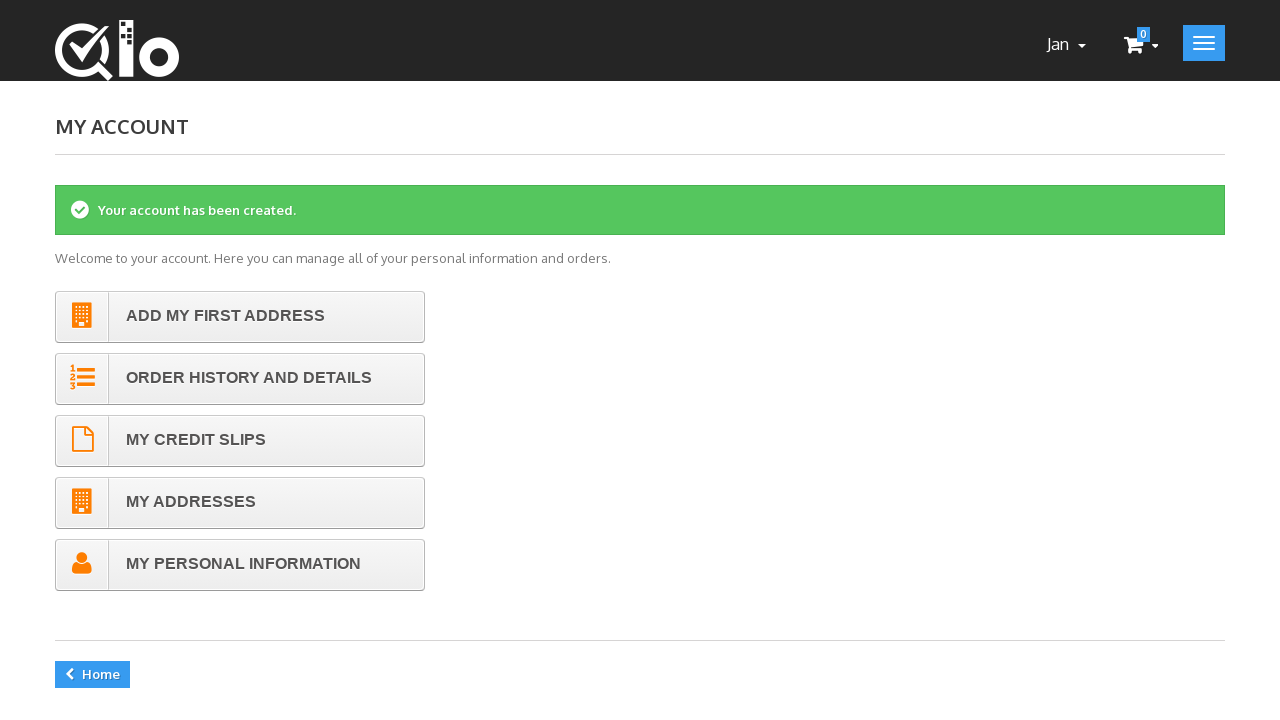